Tests clicking OK on a JavaScript confirm dialog by triggering the confirm and accepting it

Starting URL: https://the-internet.herokuapp.com/javascript_alerts

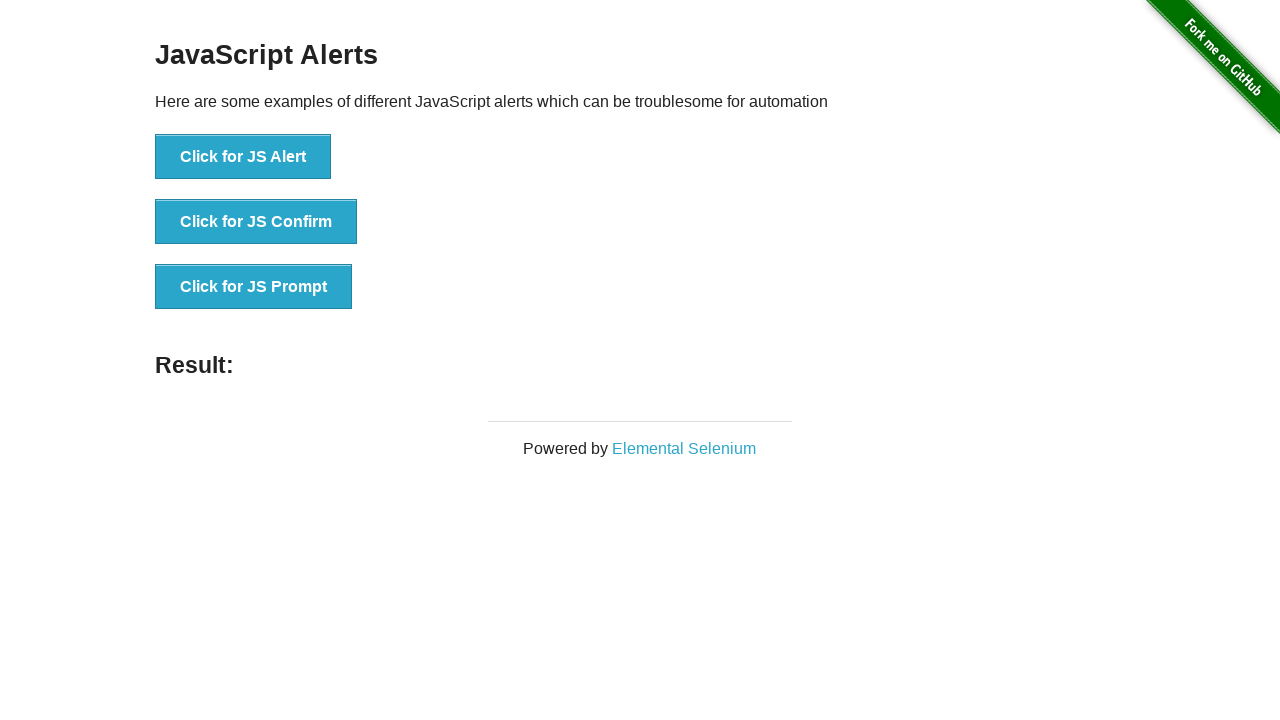

Set up dialog handler to automatically accept confirm dialog
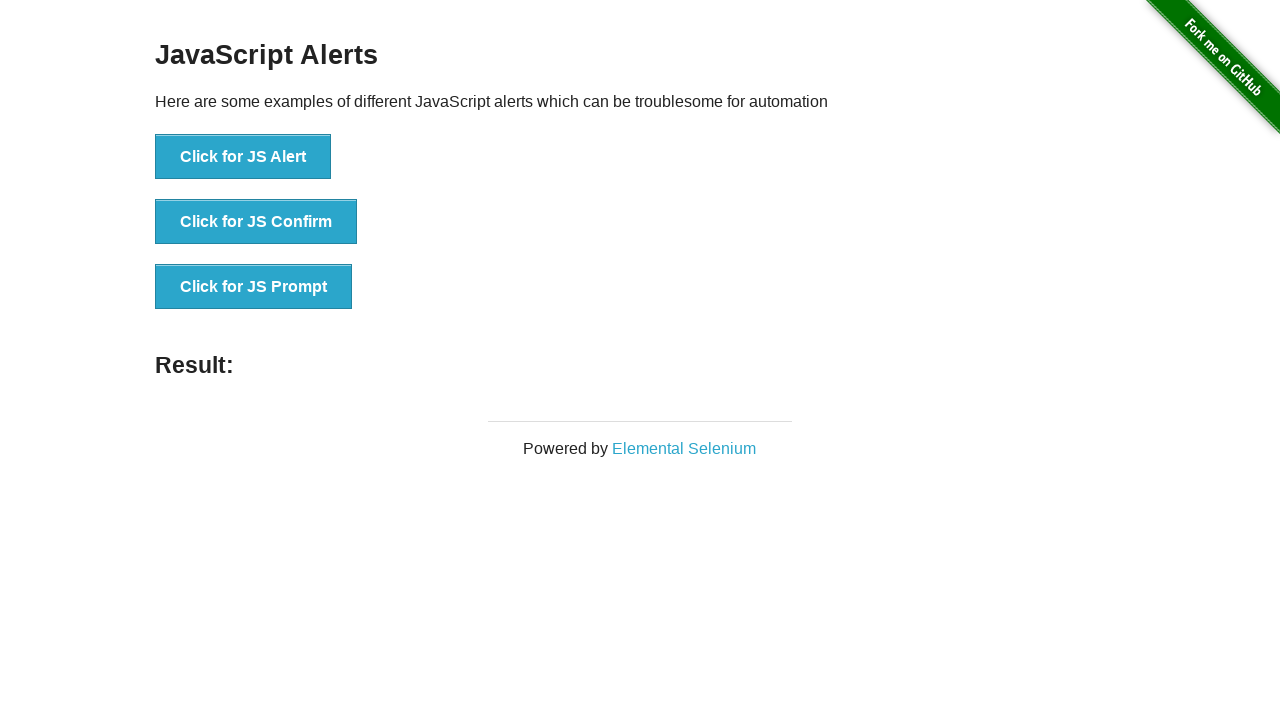

Clicked 'Click for JS Confirm' button to trigger JavaScript confirm dialog at (256, 222) on xpath=//button[.='Click for JS Confirm']
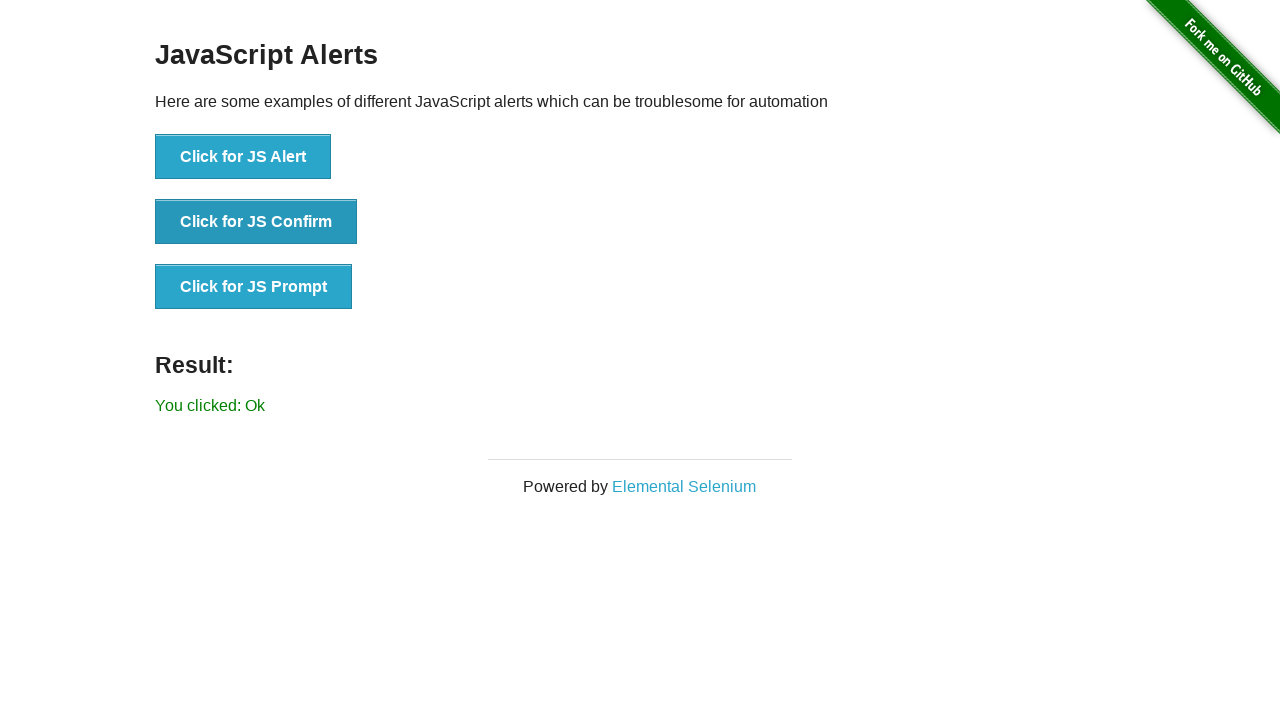

Waited for result message to appear after accepting confirm dialog
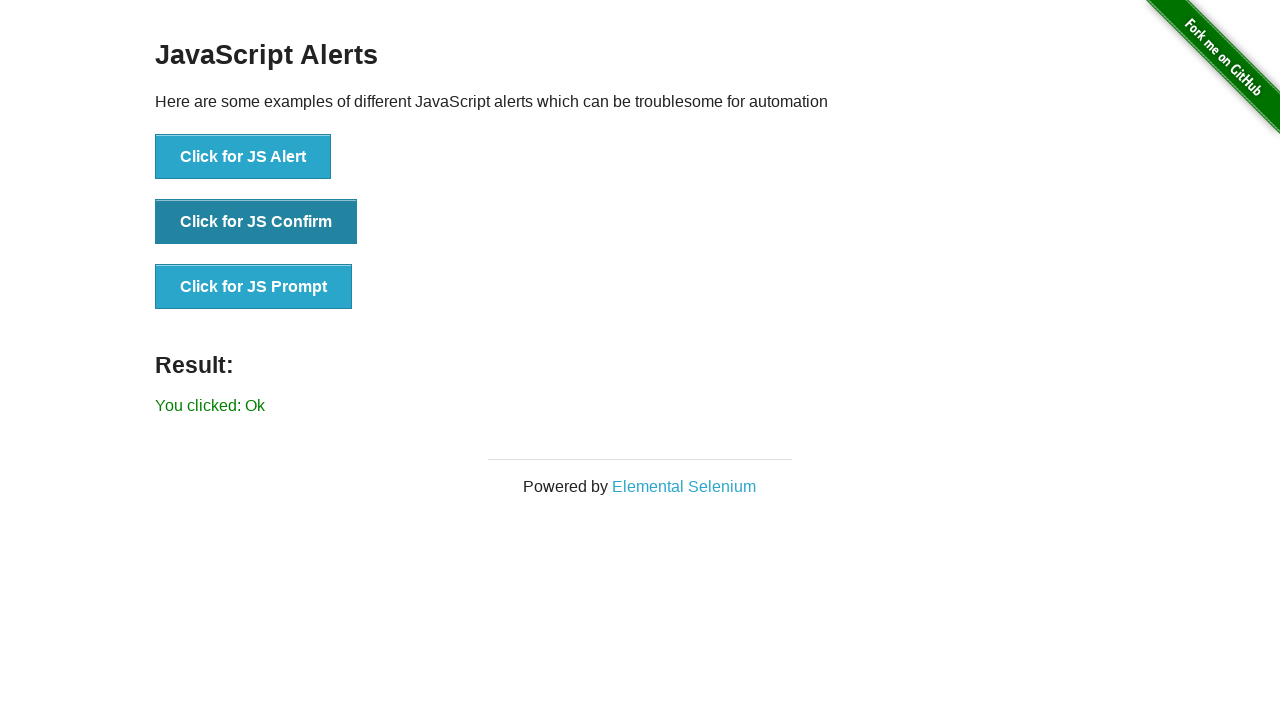

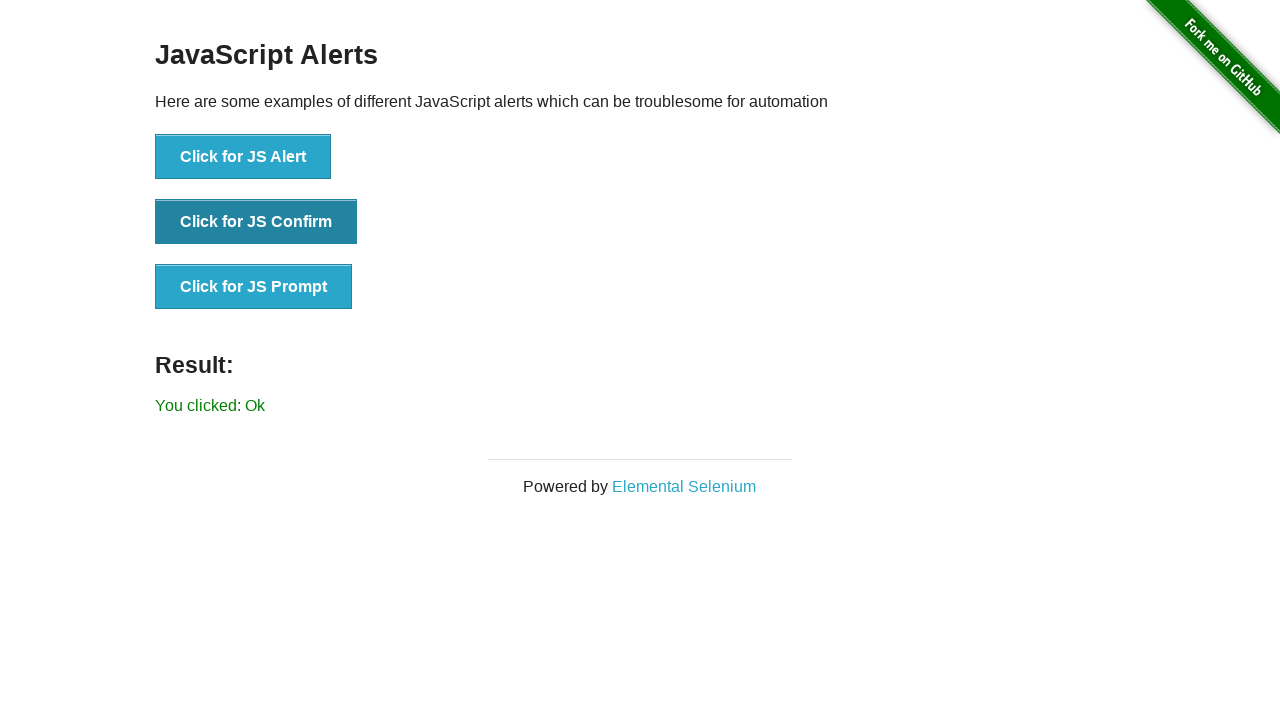